Tests a tic-tac-toe game where O wins by getting three in a column

Starting URL: https://playtictactoe.org/

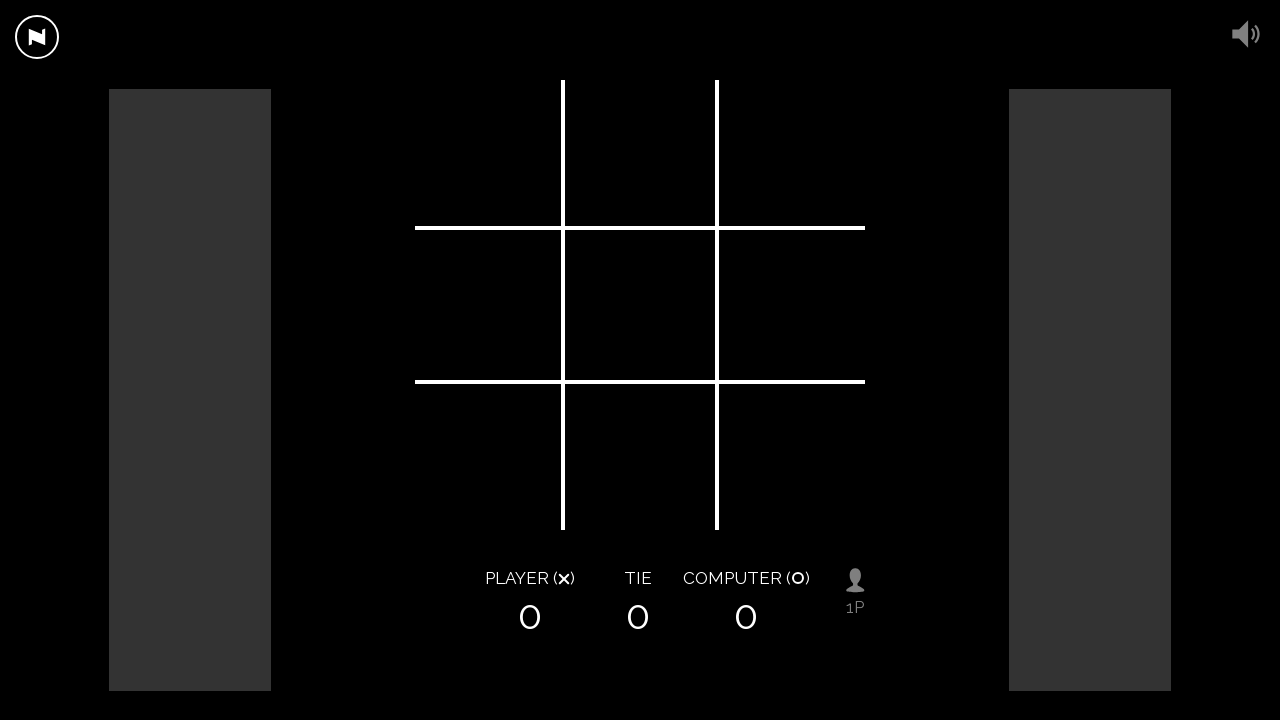

Clicked swap button to change settings at (855, 580) on .swap
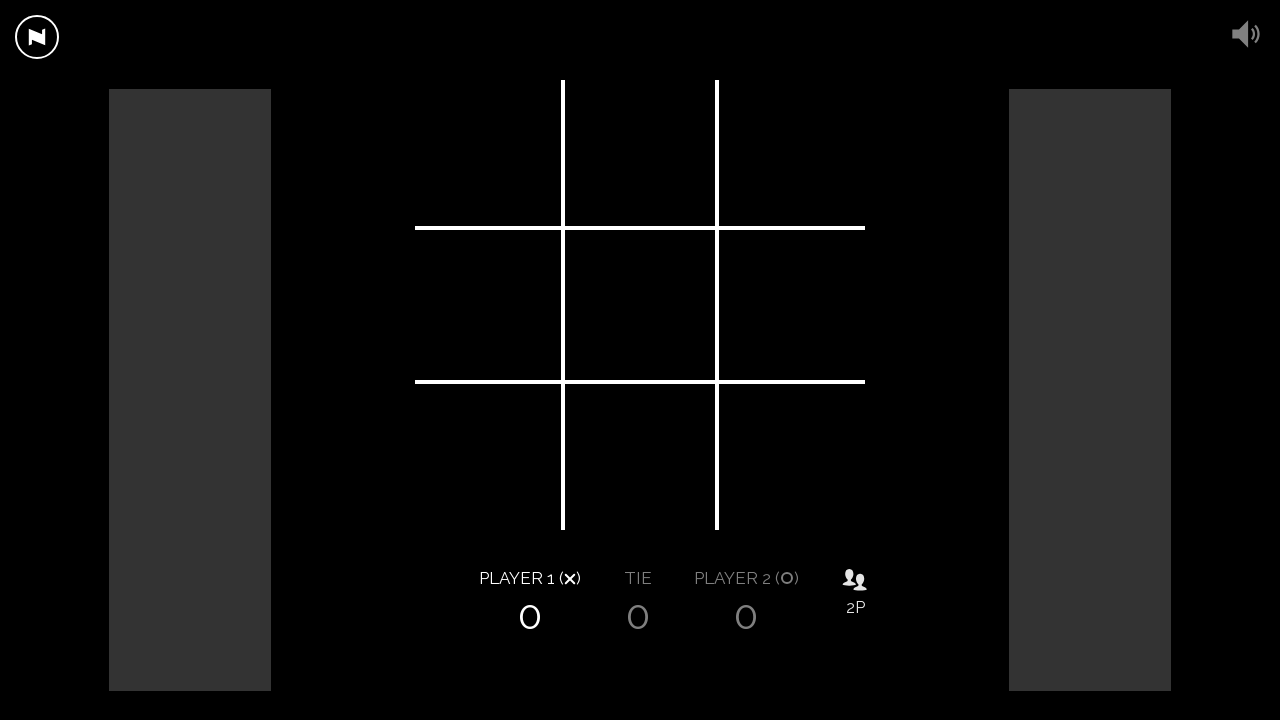

X played top-left position at (490, 155) on xpath=/html/body/div[3]/div[1]/div[1]
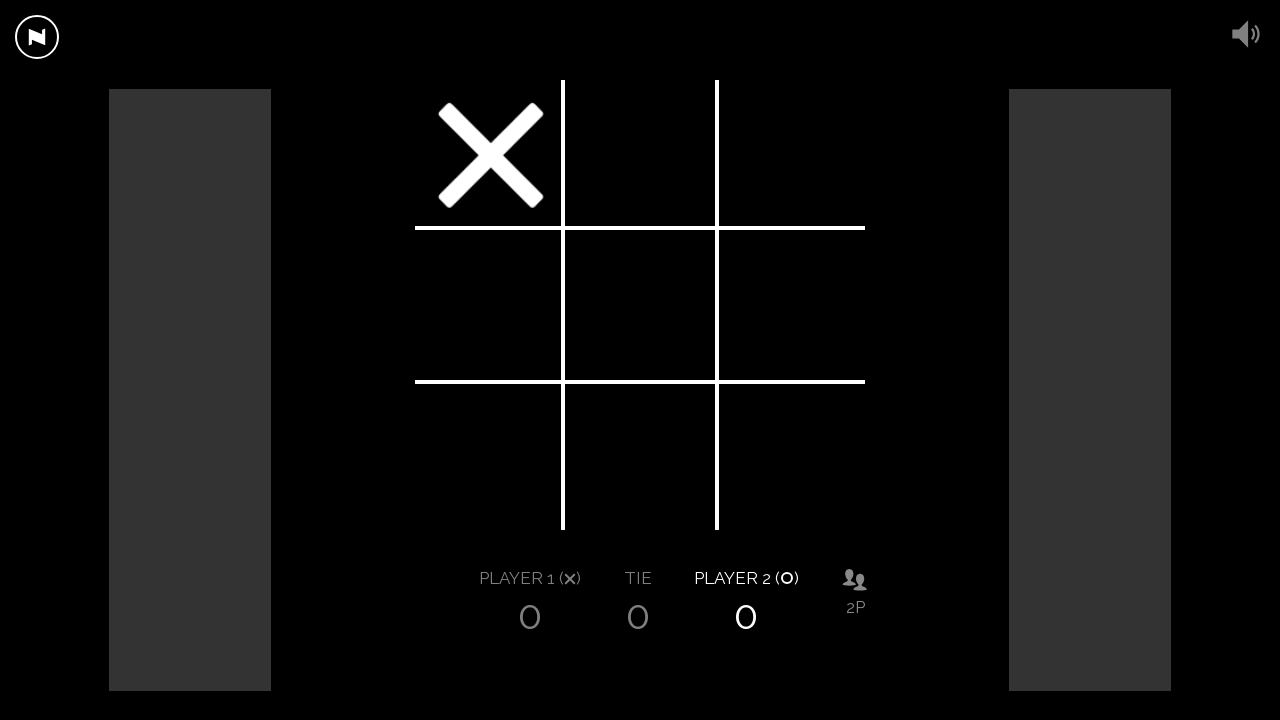

O played top-middle position at (640, 155) on xpath=/html/body/div[3]/div[1]/div[2]
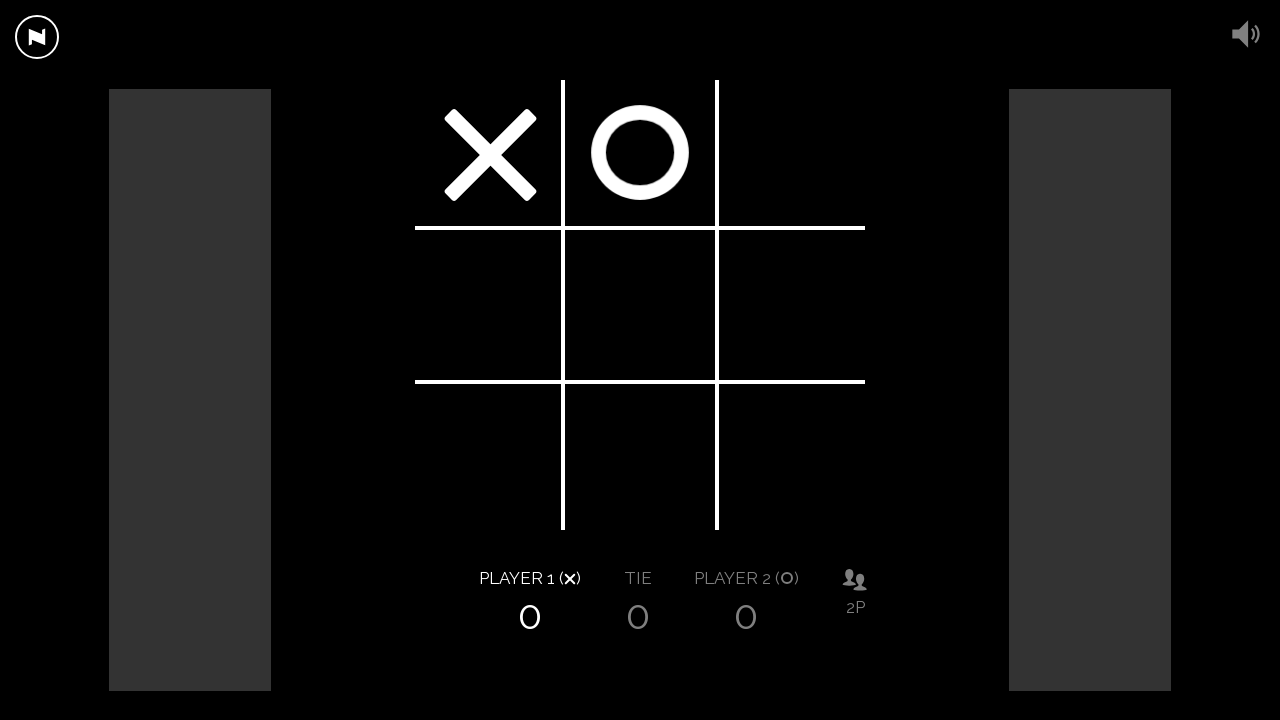

X played middle-left position at (490, 305) on xpath=/html/body/div[3]/div[1]/div[4]
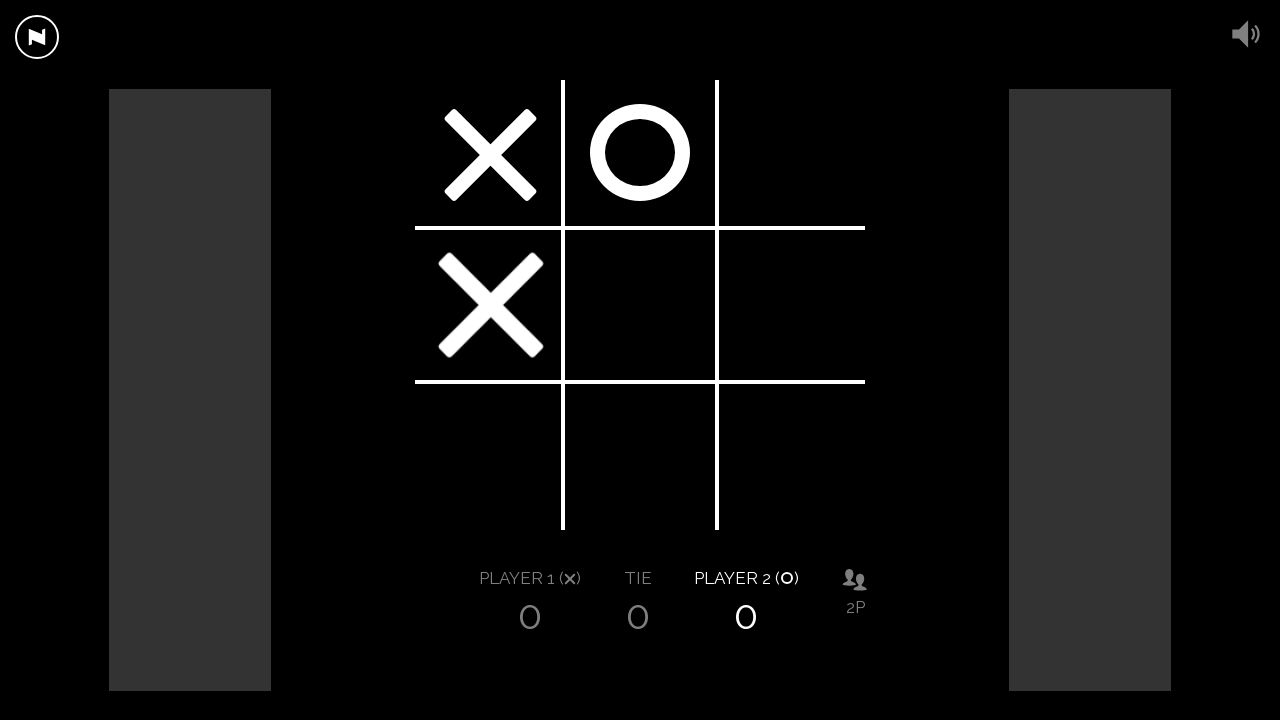

O played middle-middle position at (640, 305) on xpath=/html/body/div[3]/div[1]/div[5]
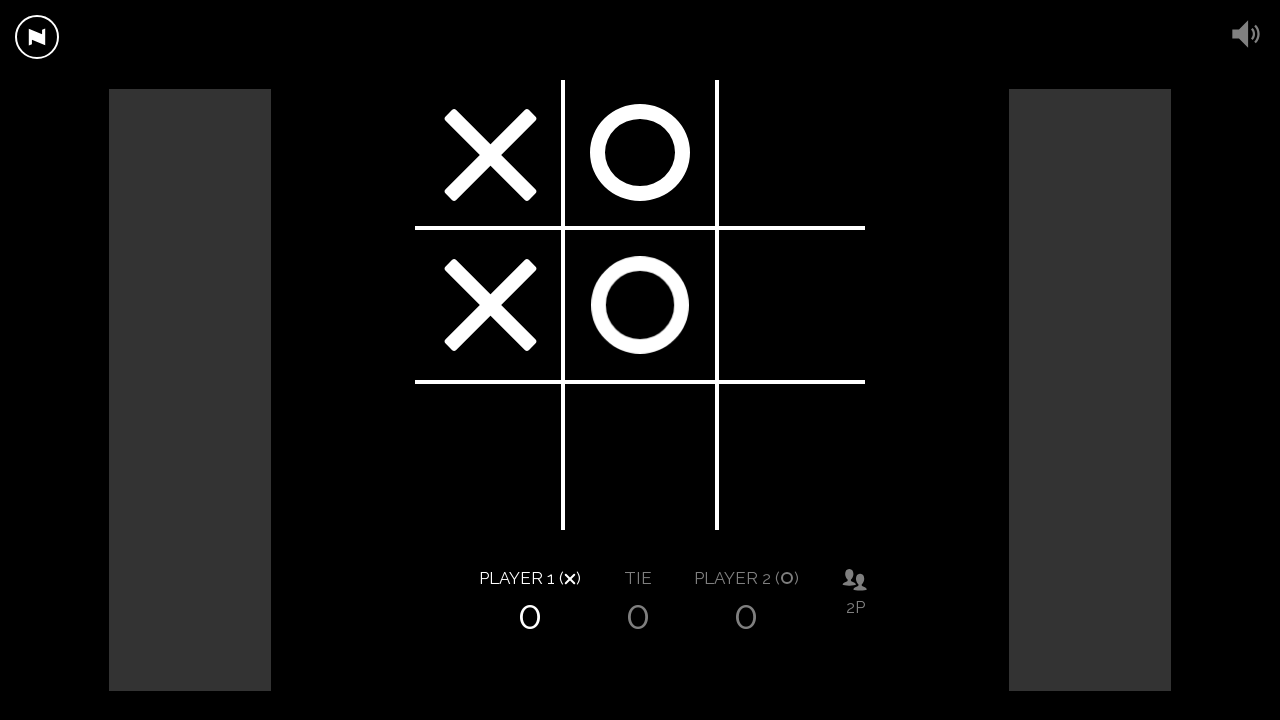

X played bottom-right position at (790, 455) on xpath=/html/body/div[3]/div[1]/div[9]
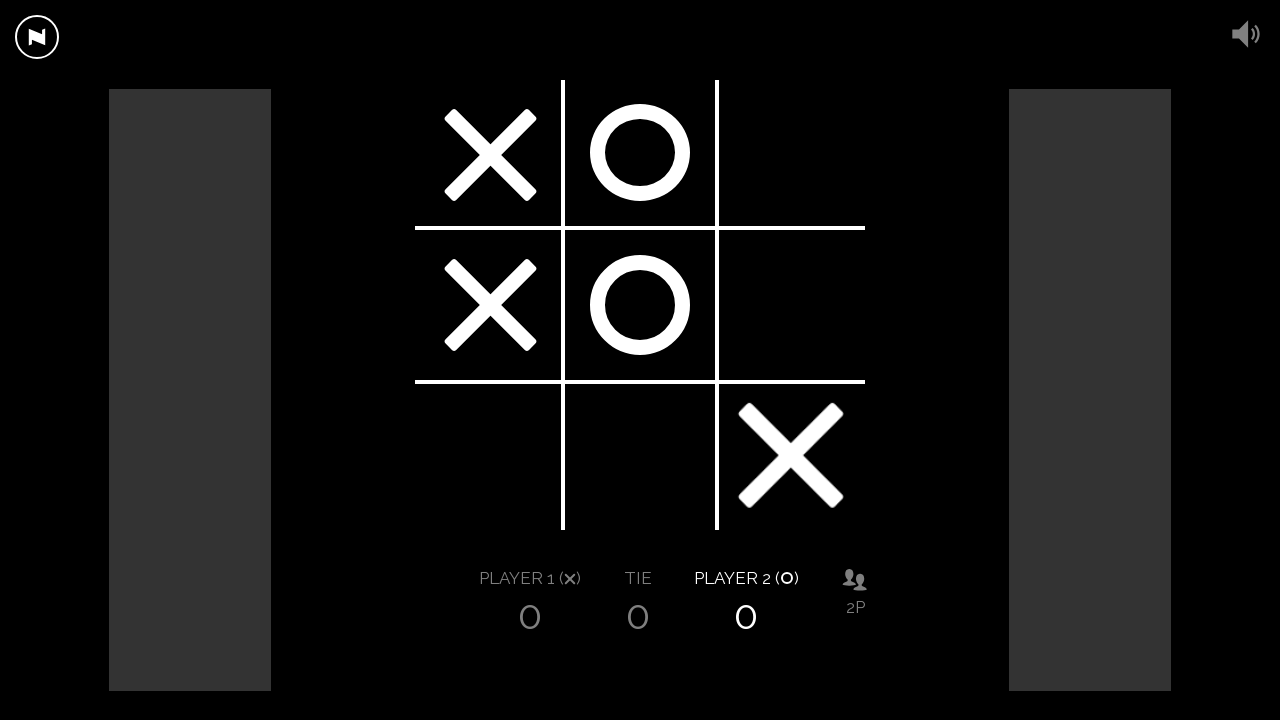

O played bottom-middle position - winning vertical line in middle column! at (640, 455) on xpath=/html/body/div[3]/div[1]/div[8]
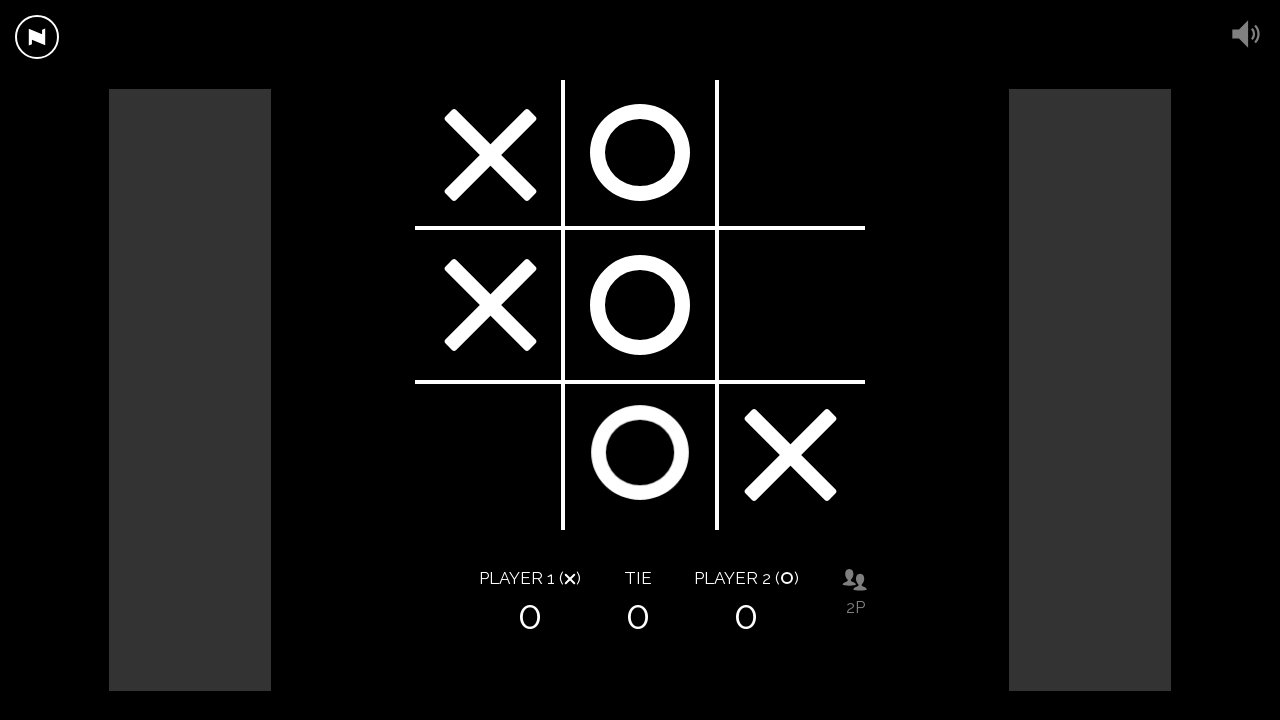

Waited for game result to update
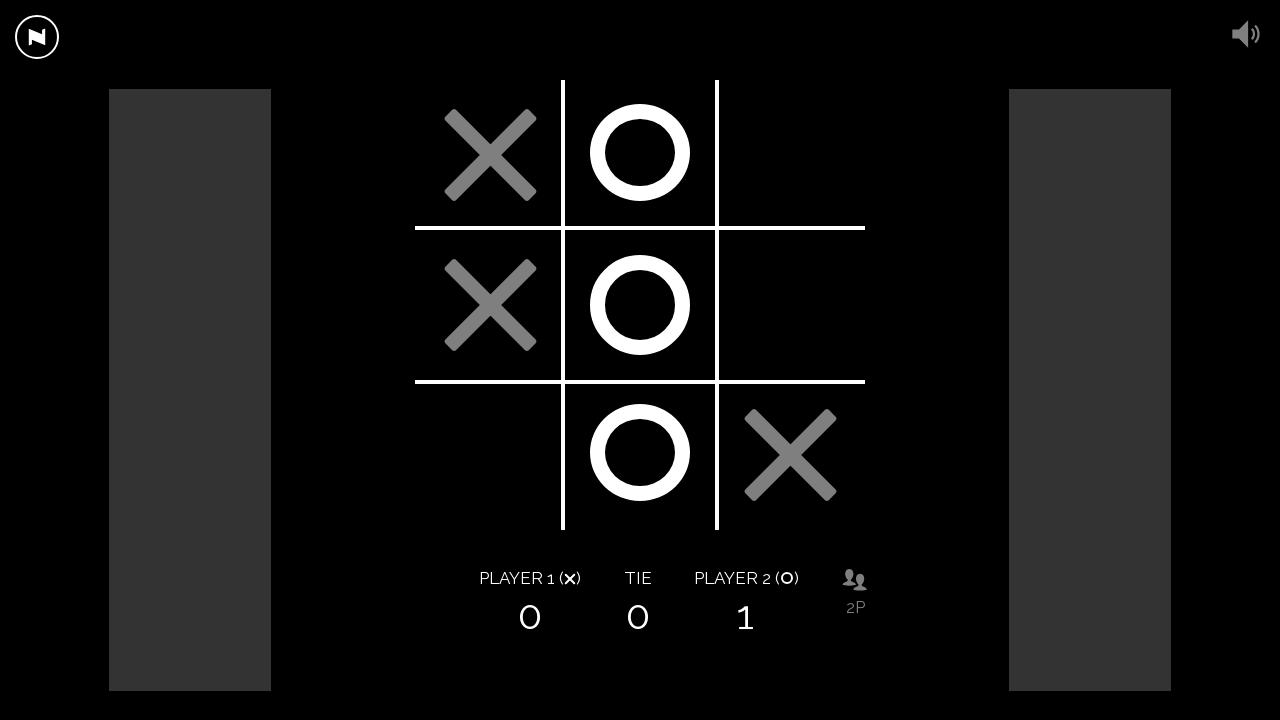

Retrieved O win counter text: 1
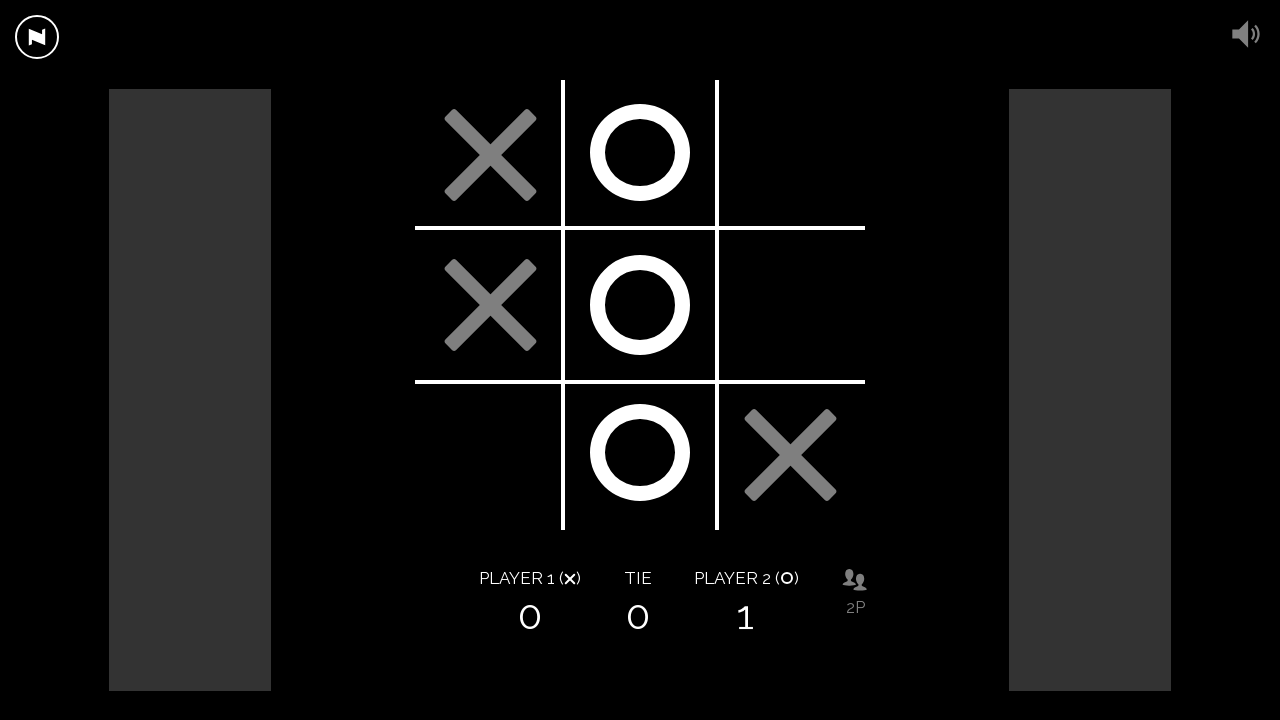

Verified that O win counter equals 1 - test passed!
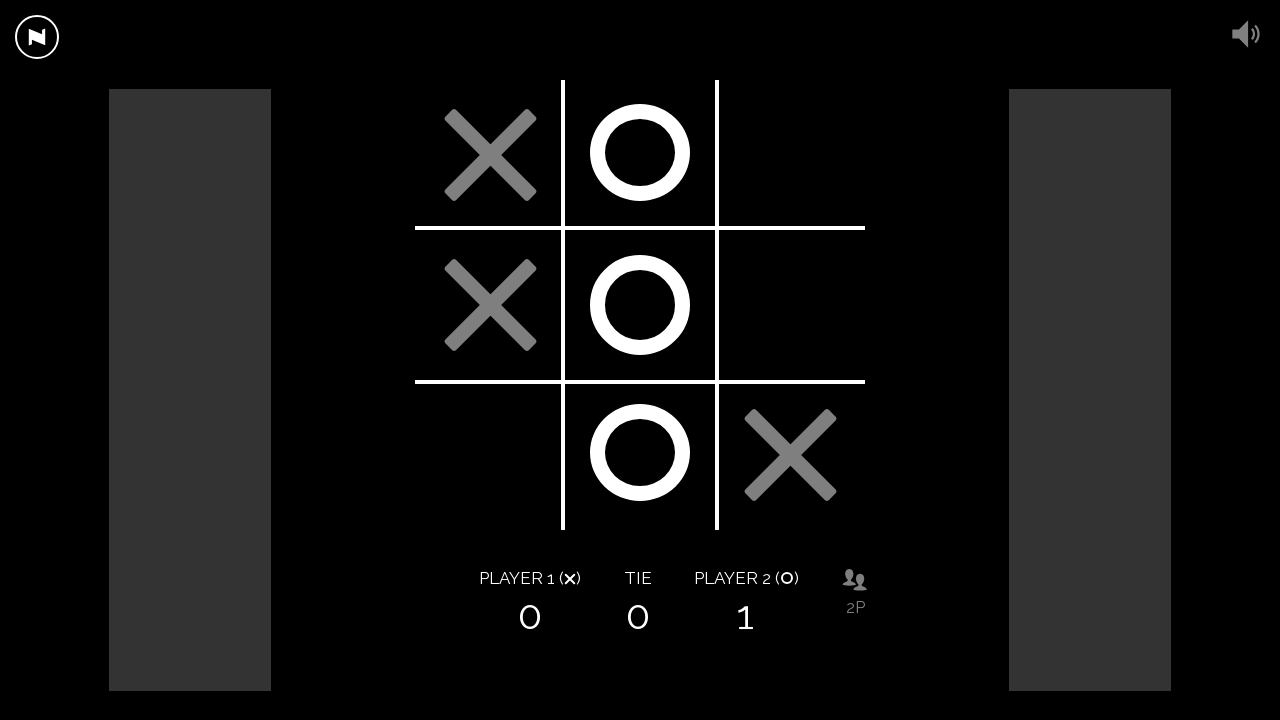

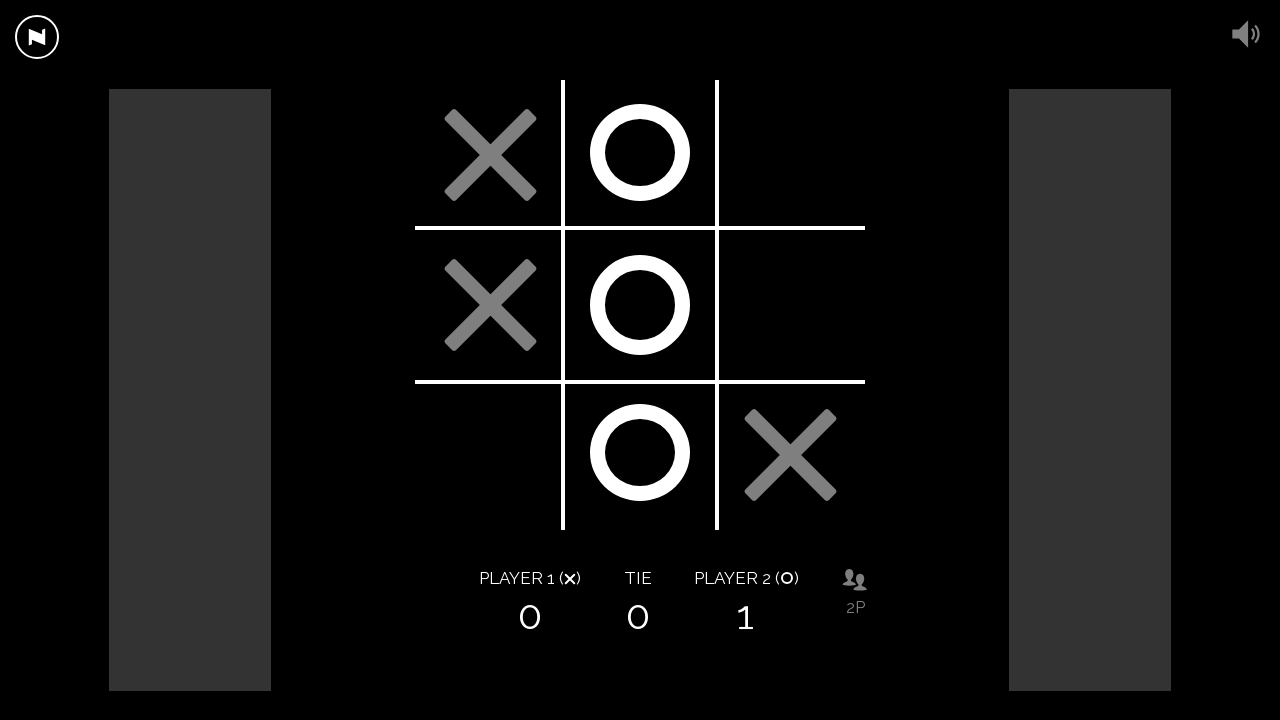